Scrolls further down the page to view bottom content sections

Starting URL: https://www.thesaurus.com/

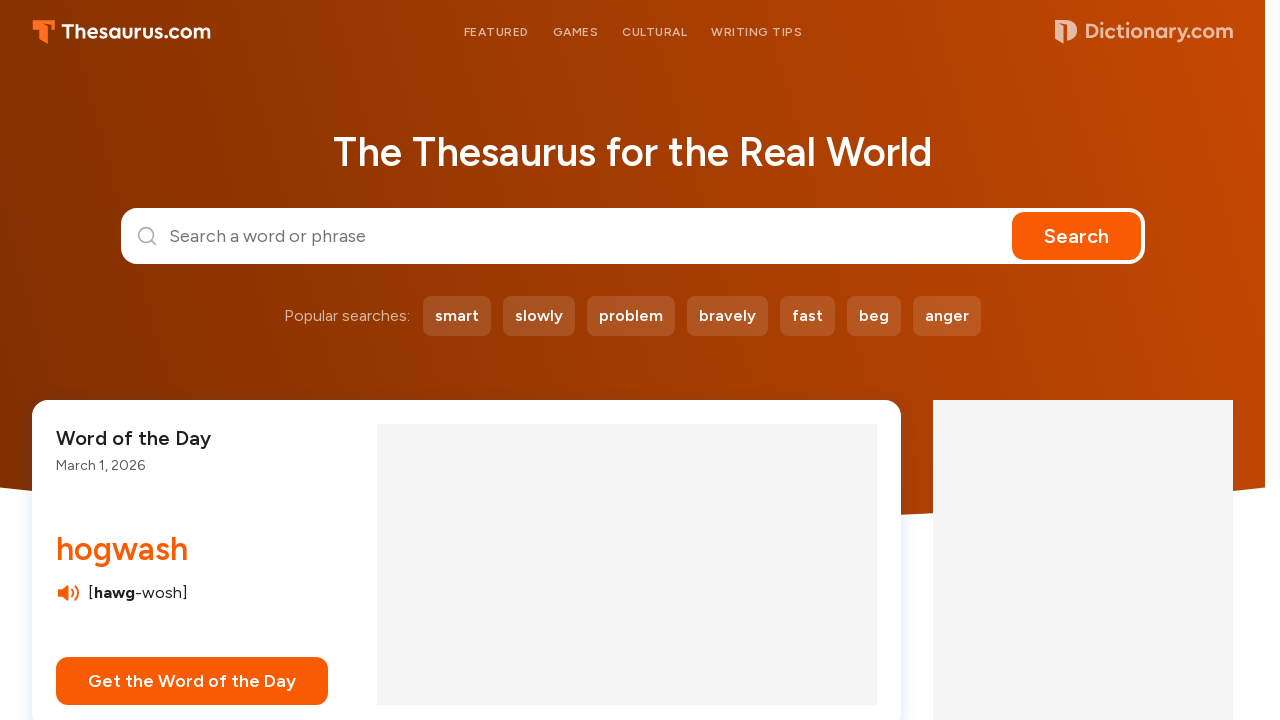

Scrolled down 2300 pixels to view bottom content sections
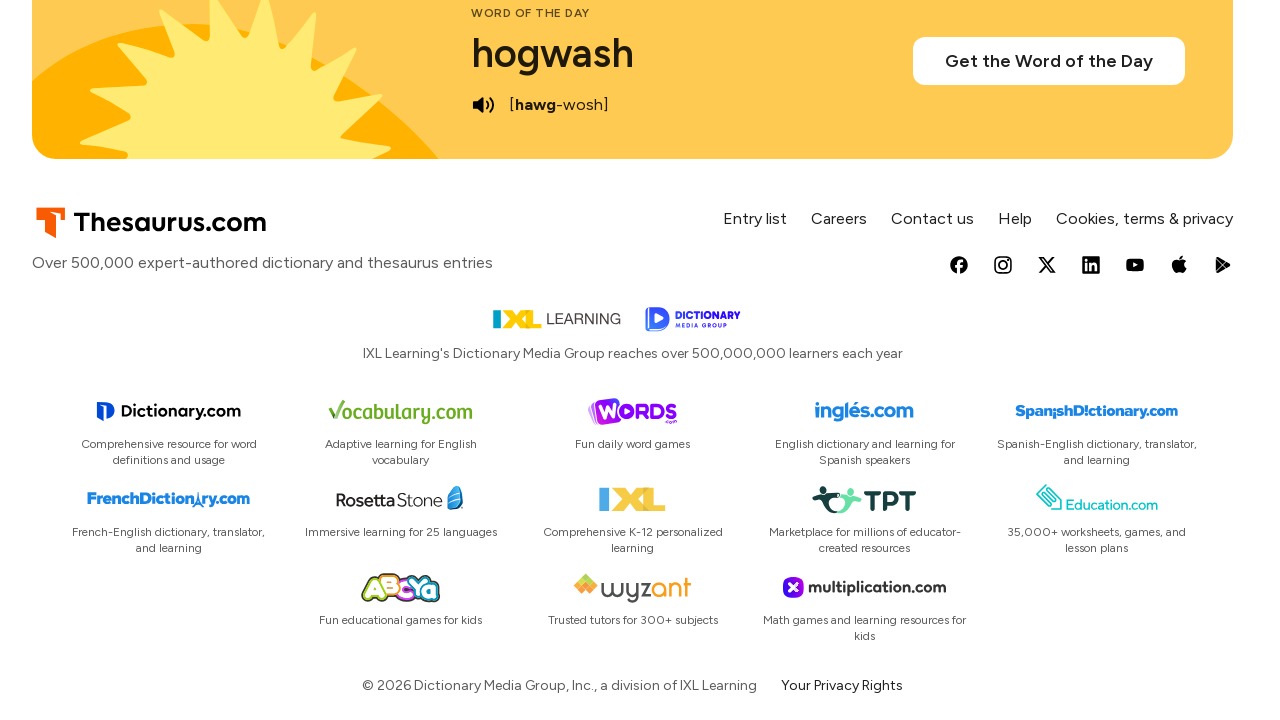

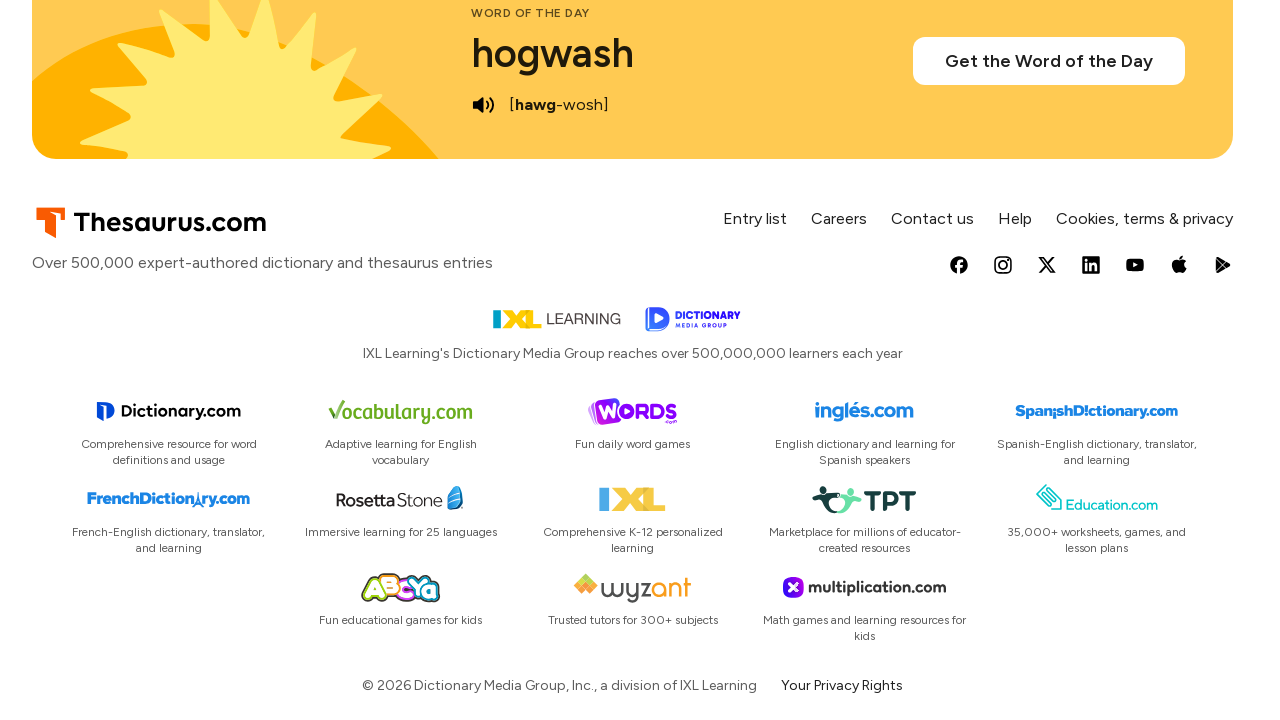